Tests that clicking the section order button opens the order page

Starting URL: https://qa-scooter.praktikum-services.ru/

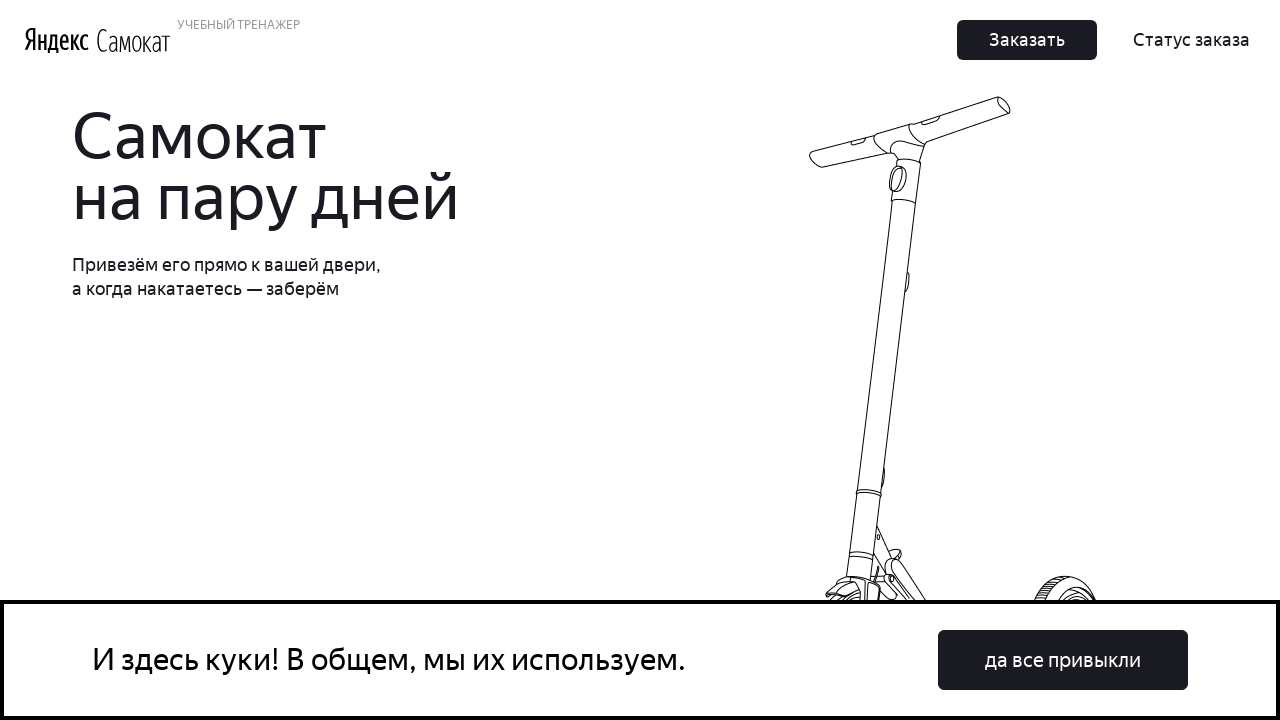

Scrolled section order button into view
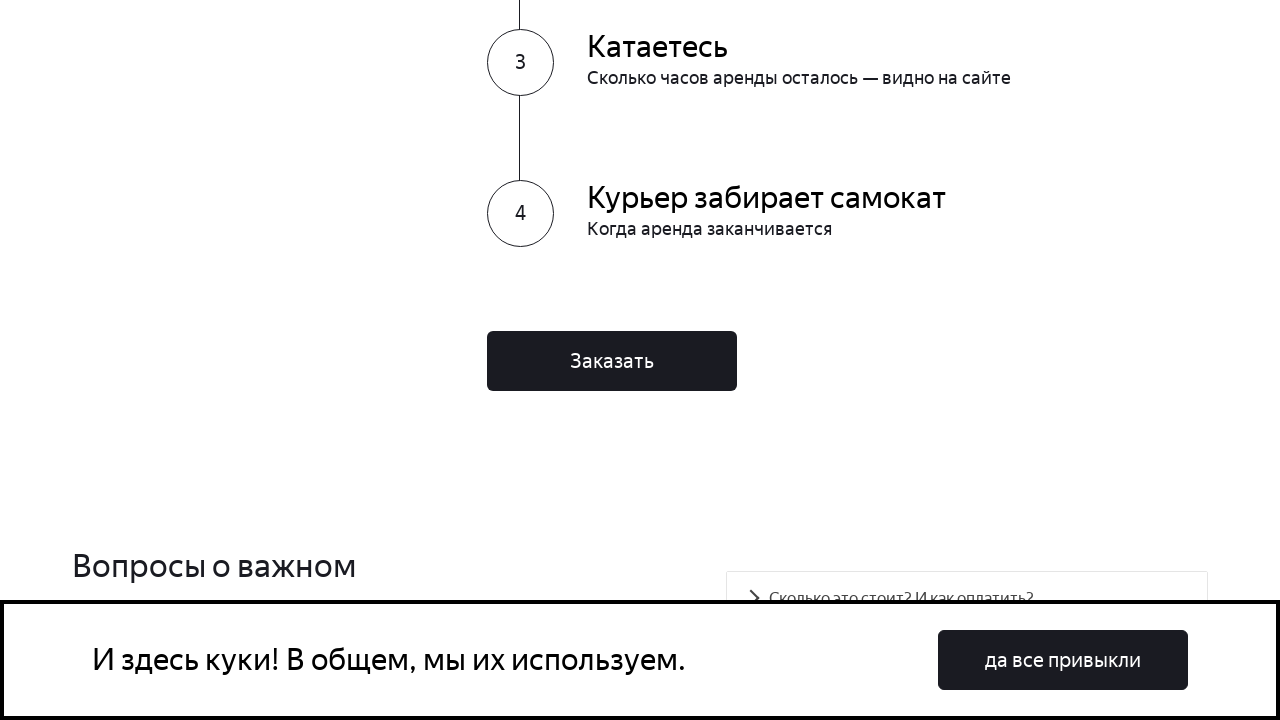

Clicked section order button at (612, 361) on div.Home_FinishButton__1_cWm button
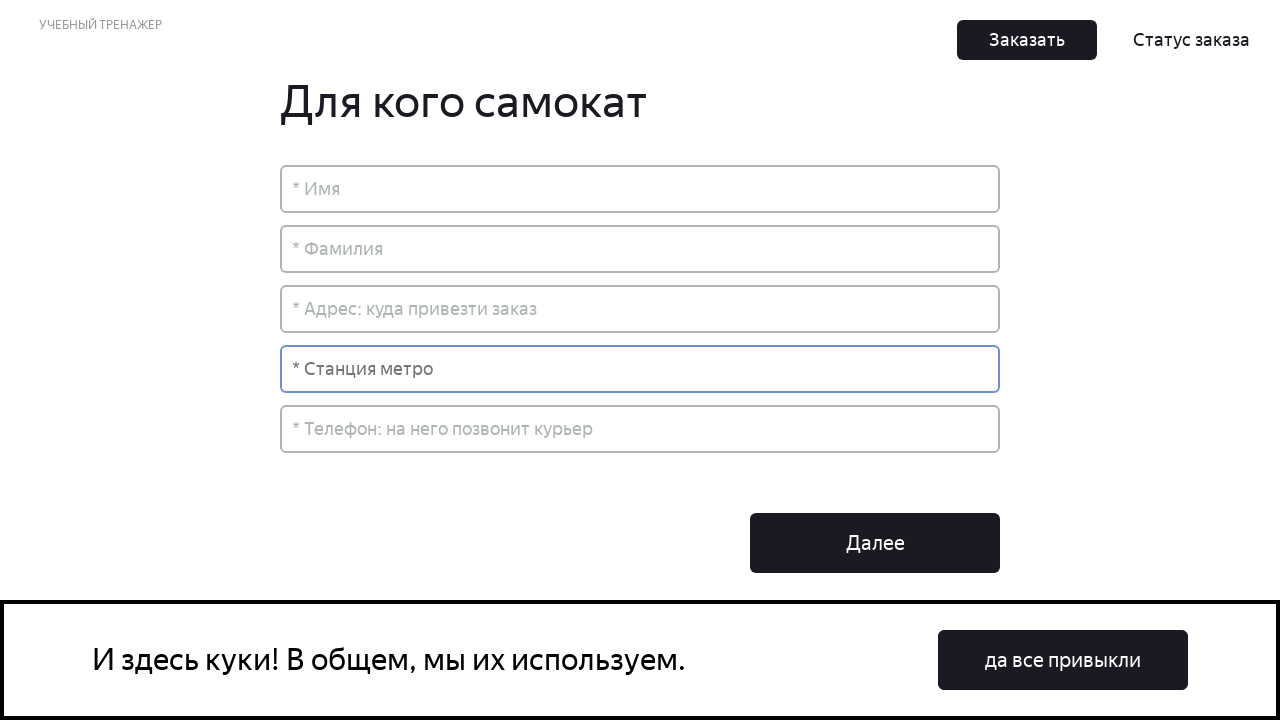

Order page loaded successfully
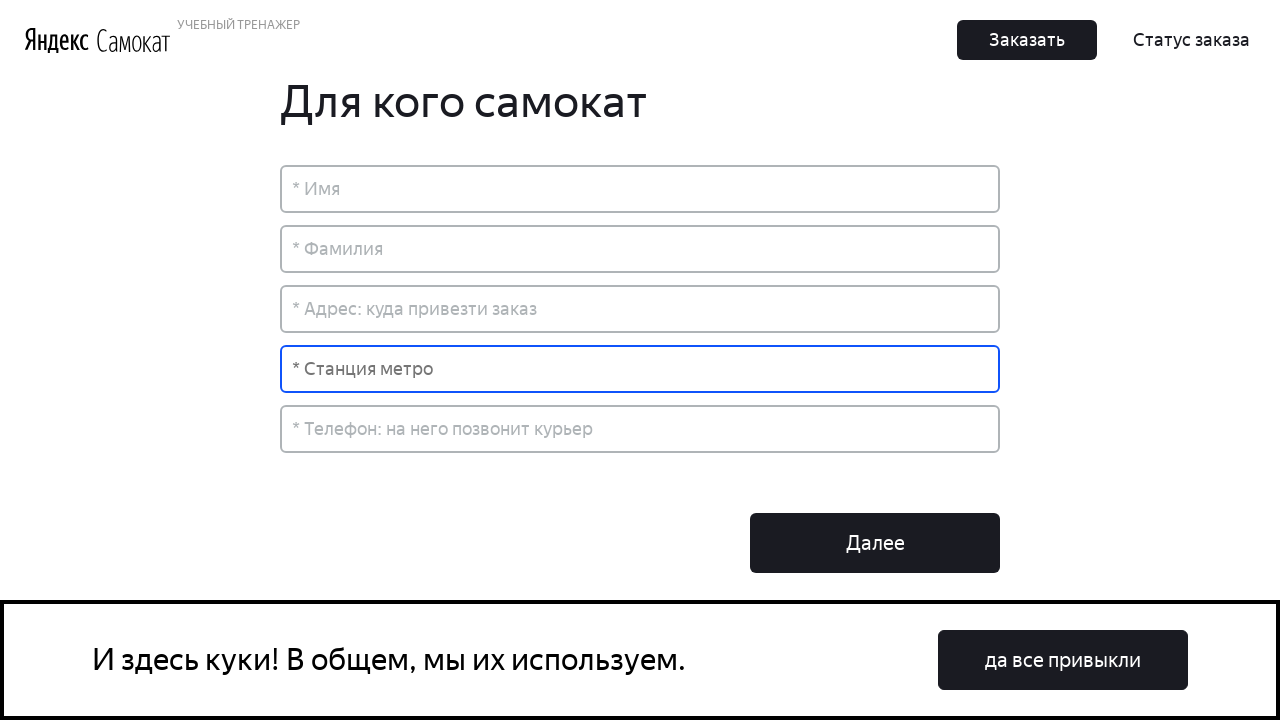

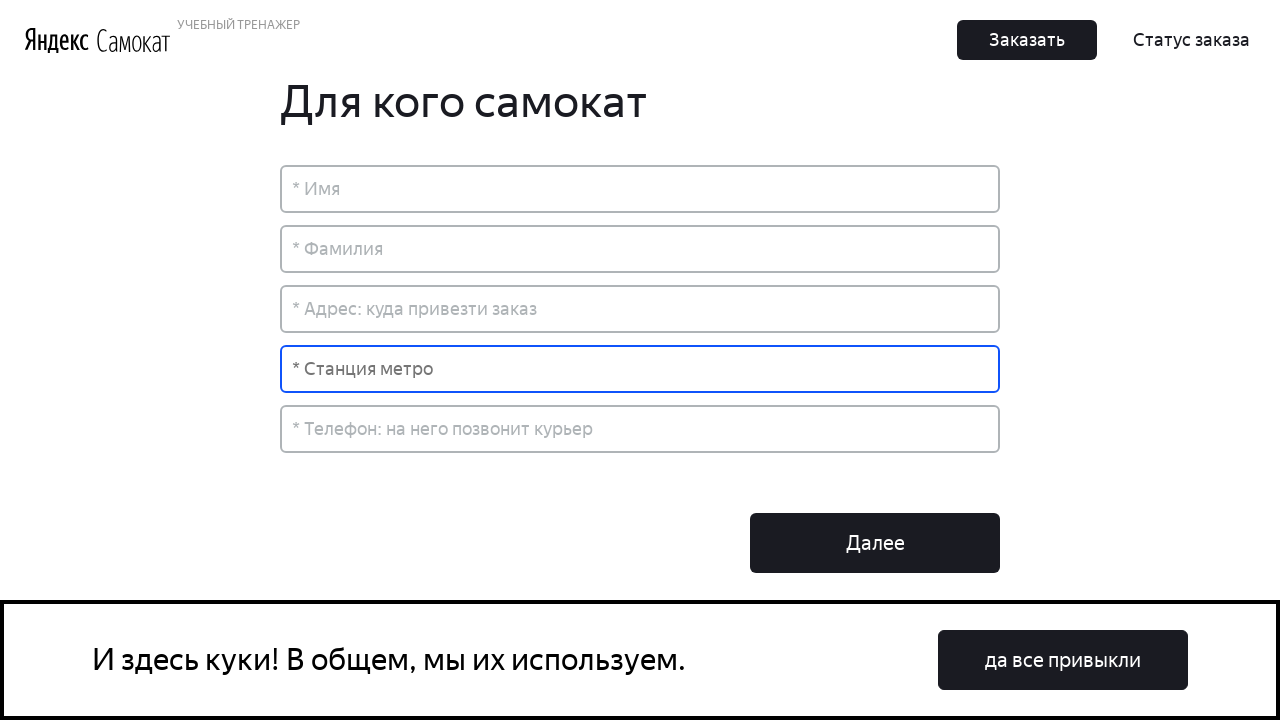